Tests the Sortable widget by dragging and dropping list items to reorder them

Starting URL: https://jqueryui.com/

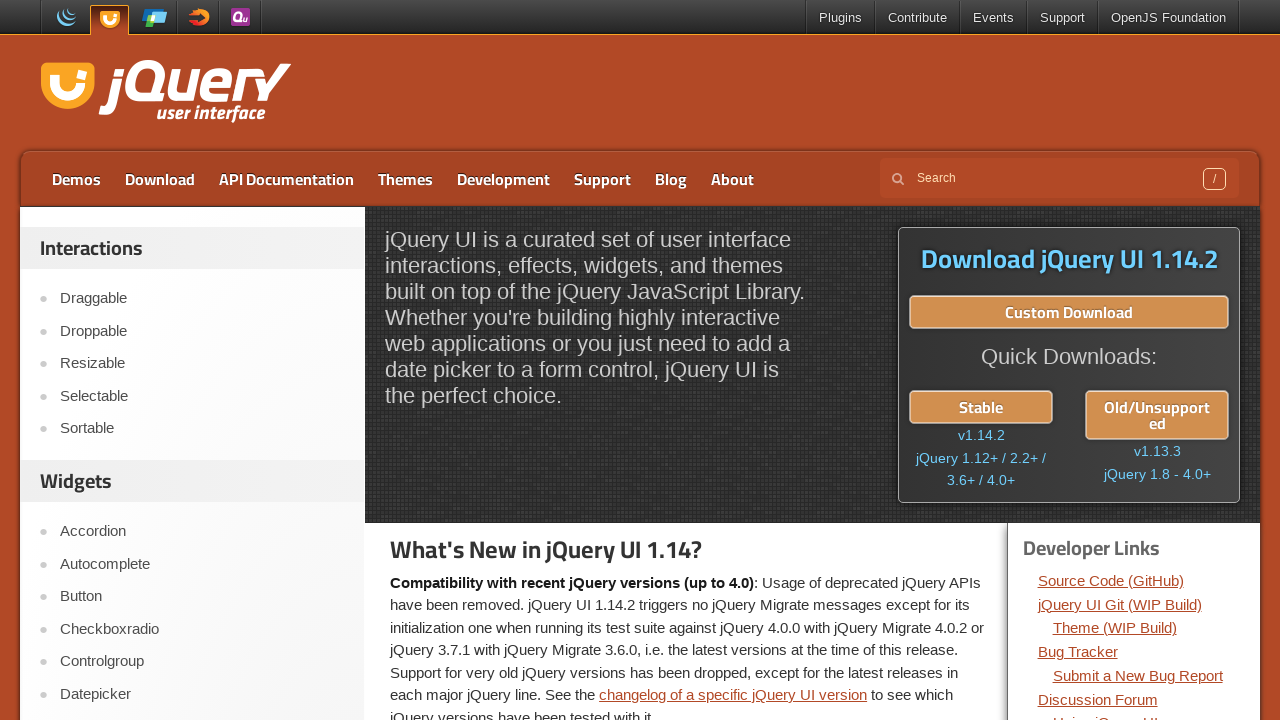

Clicked on Sortable link in sidebar at (202, 429) on #sidebar > aside:nth-child(1) > ul > li:nth-child(5) > a
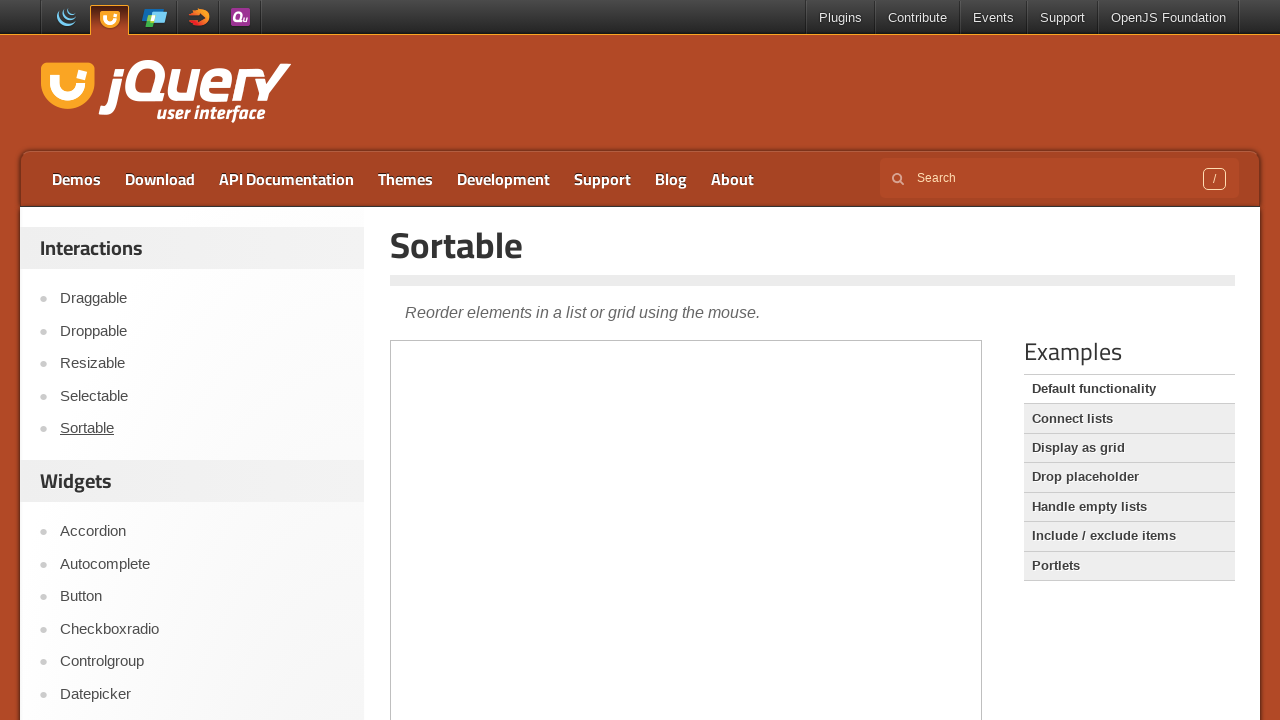

Iframe loaded
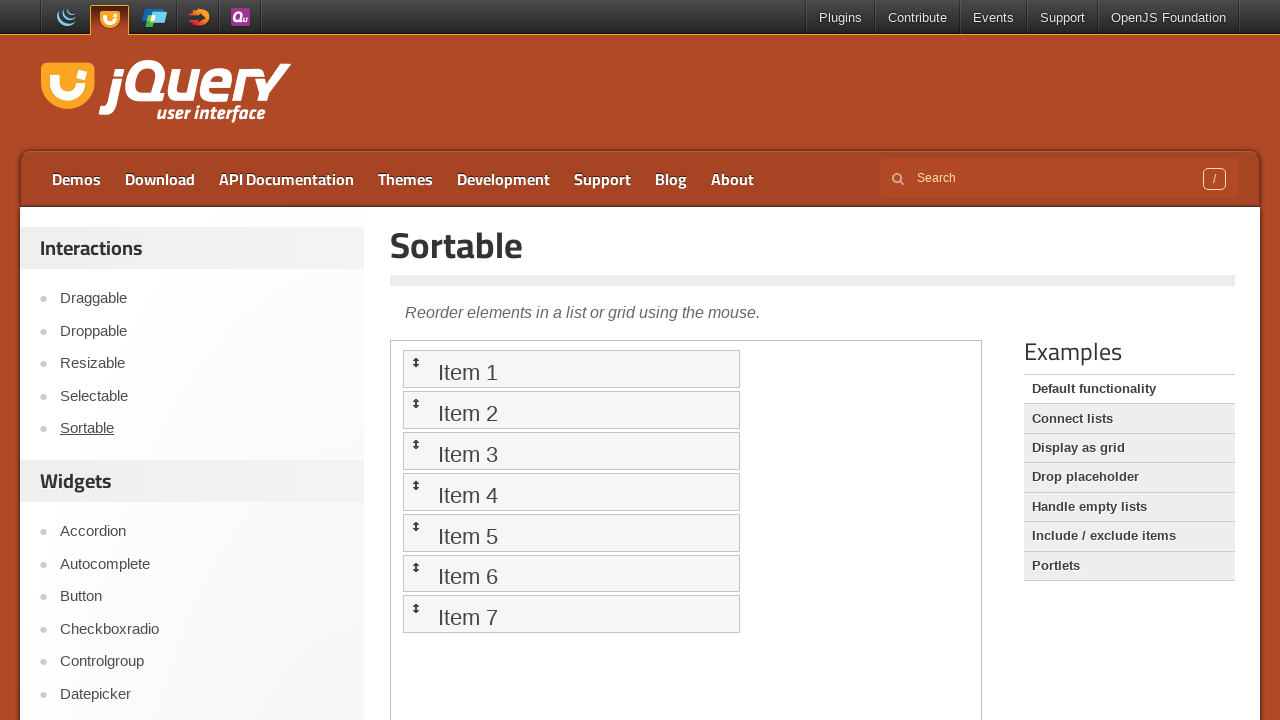

Frame locator obtained
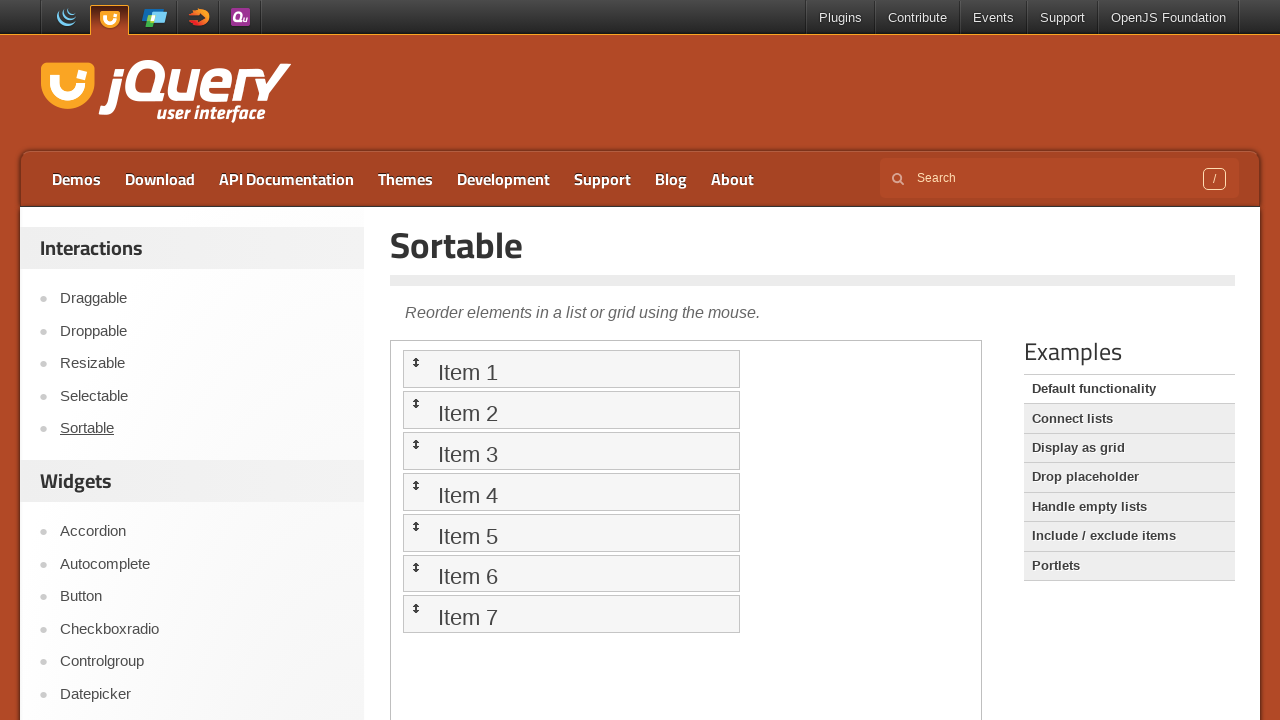

Located first sortable item
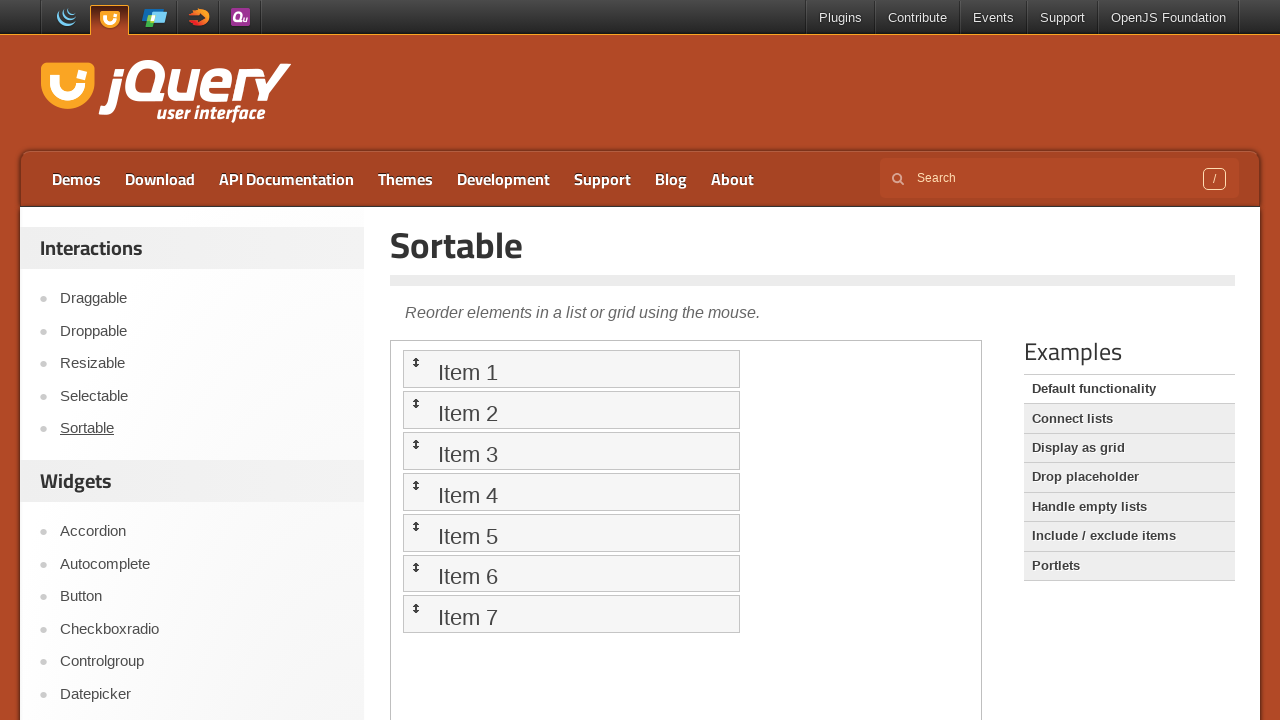

Located sixth sortable item as target
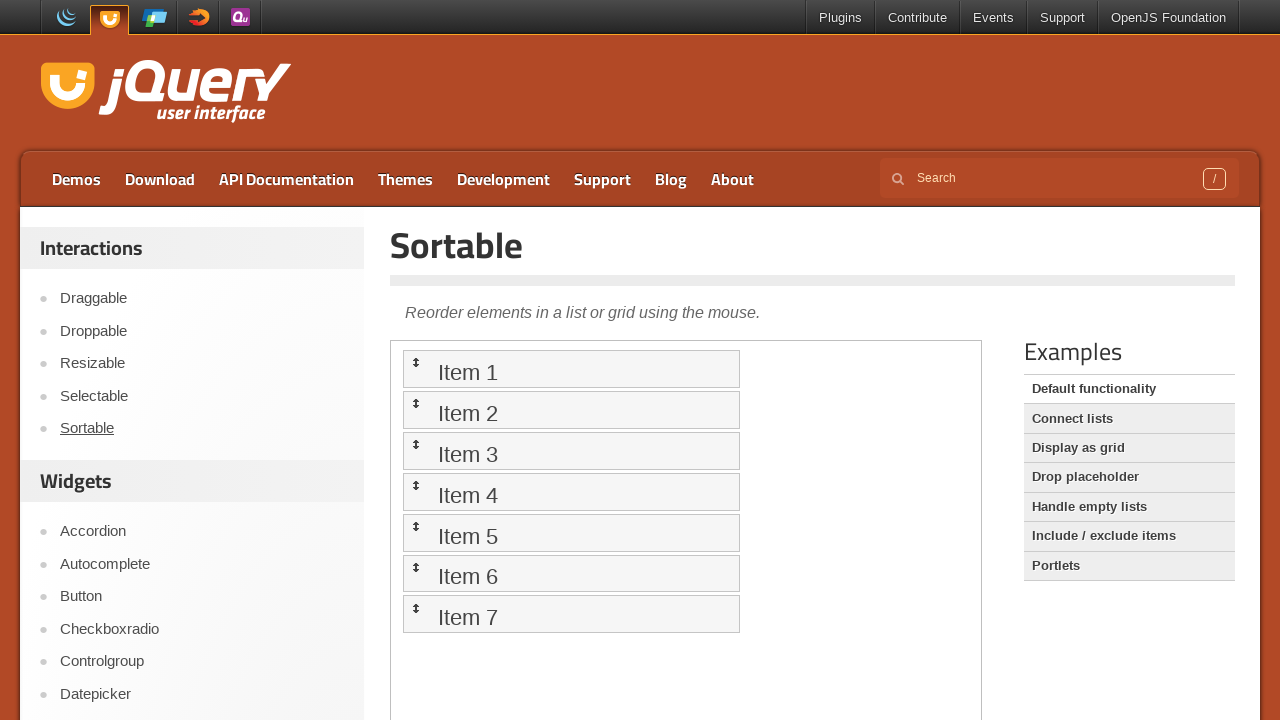

Dragged first item to sixth position at (571, 573)
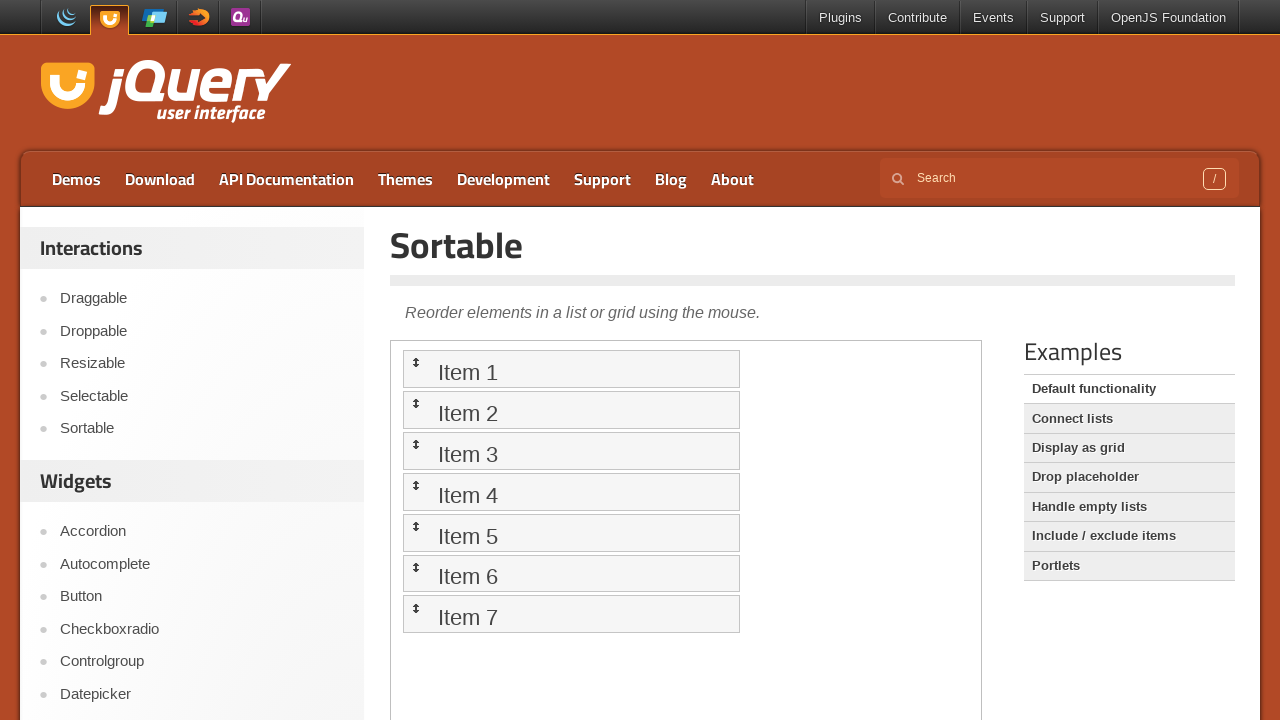

Located seventh sortable item
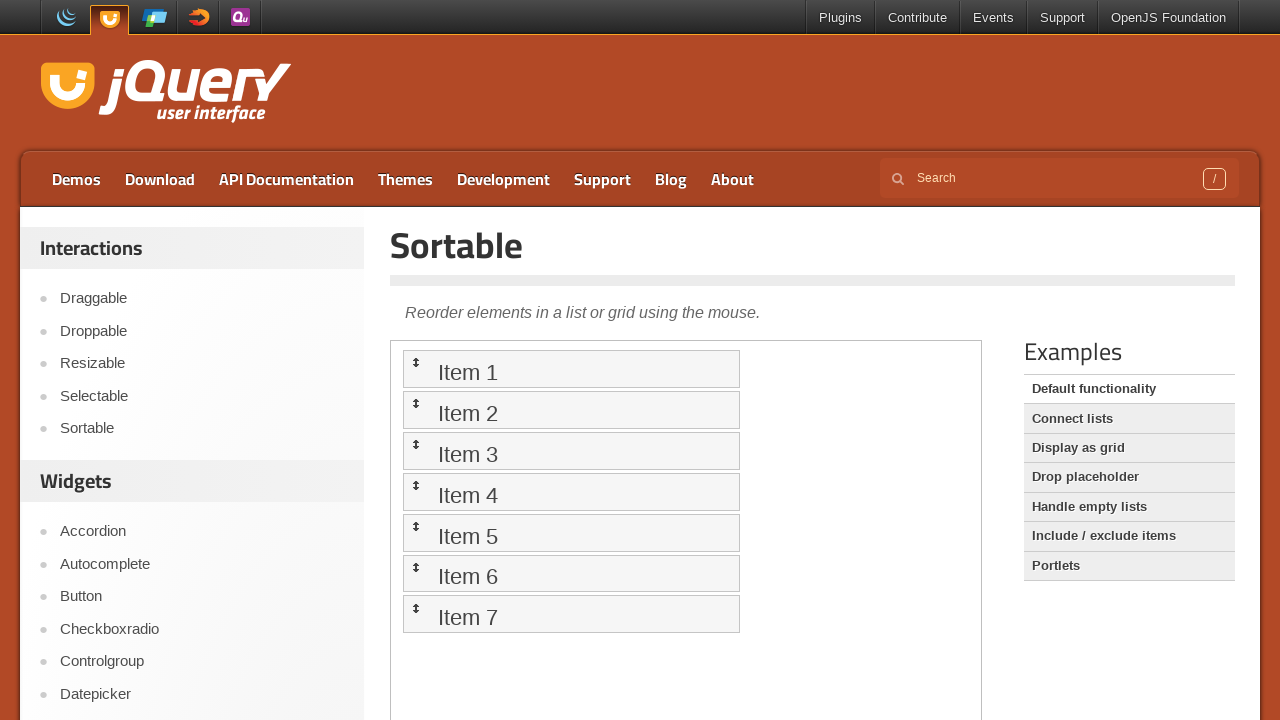

Located second sortable item as target
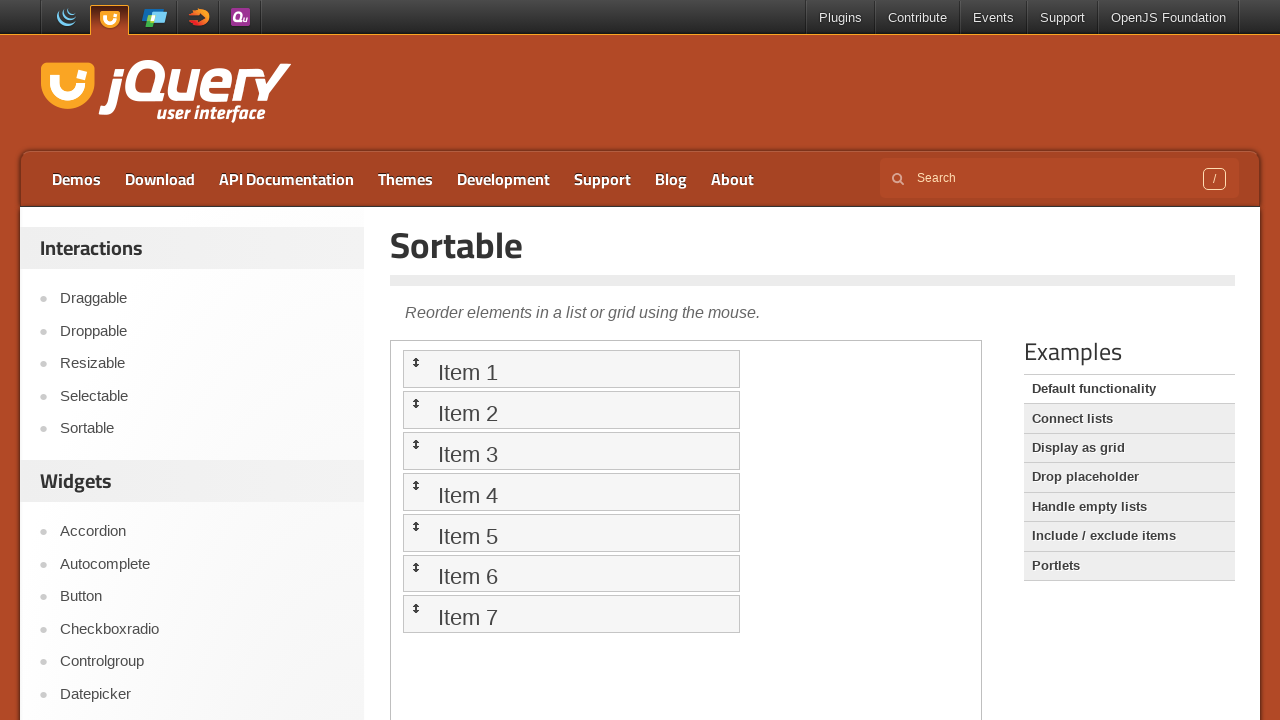

Dragged seventh item to second position at (571, 410)
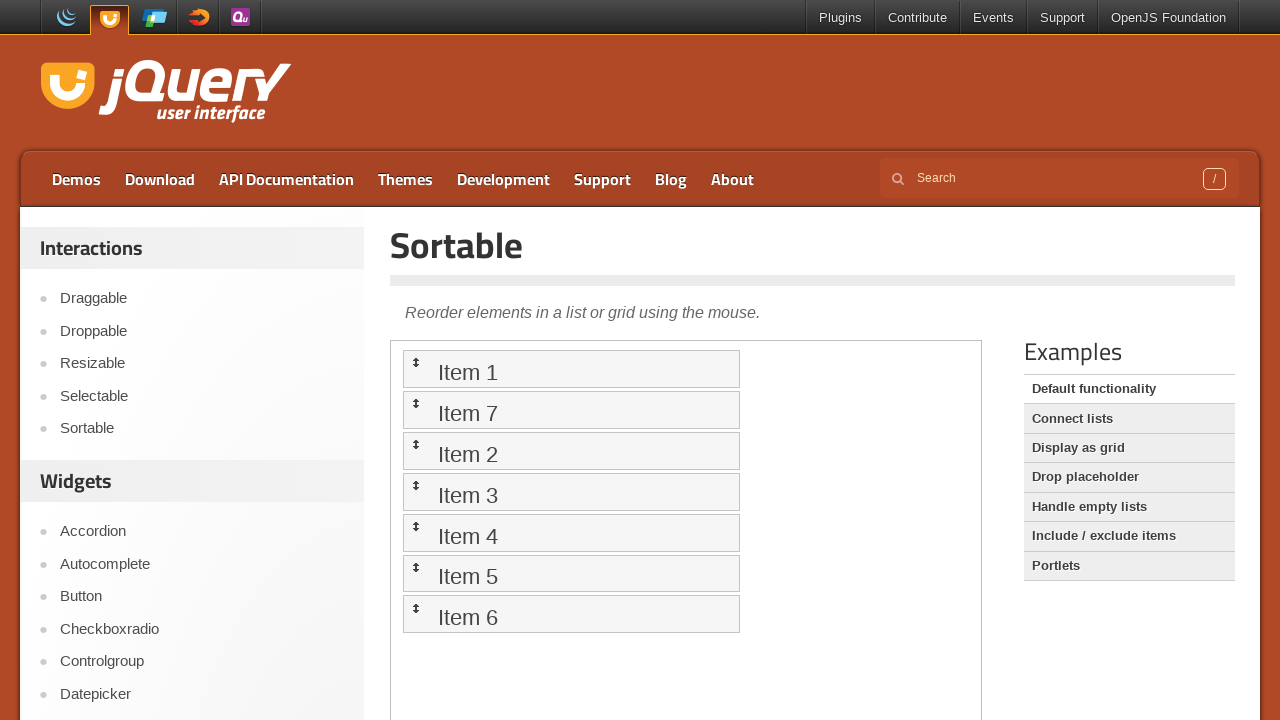

Located fourth sortable item
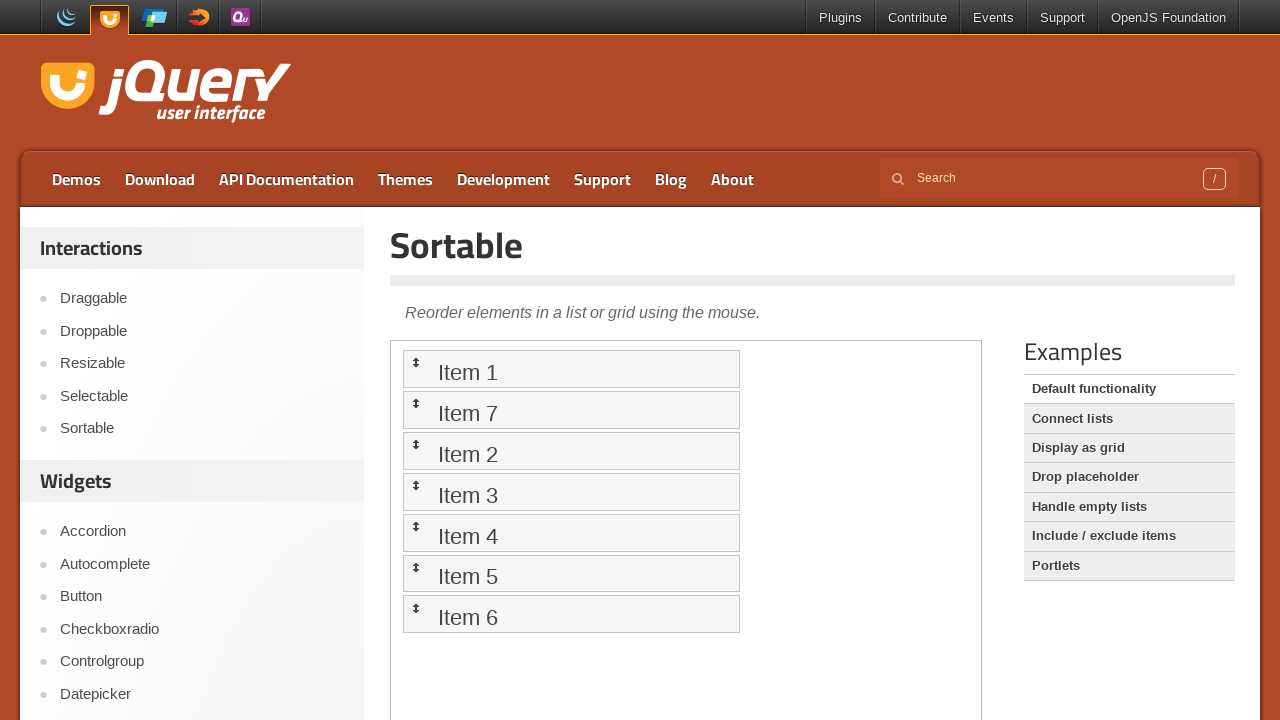

Located sixth sortable item as target
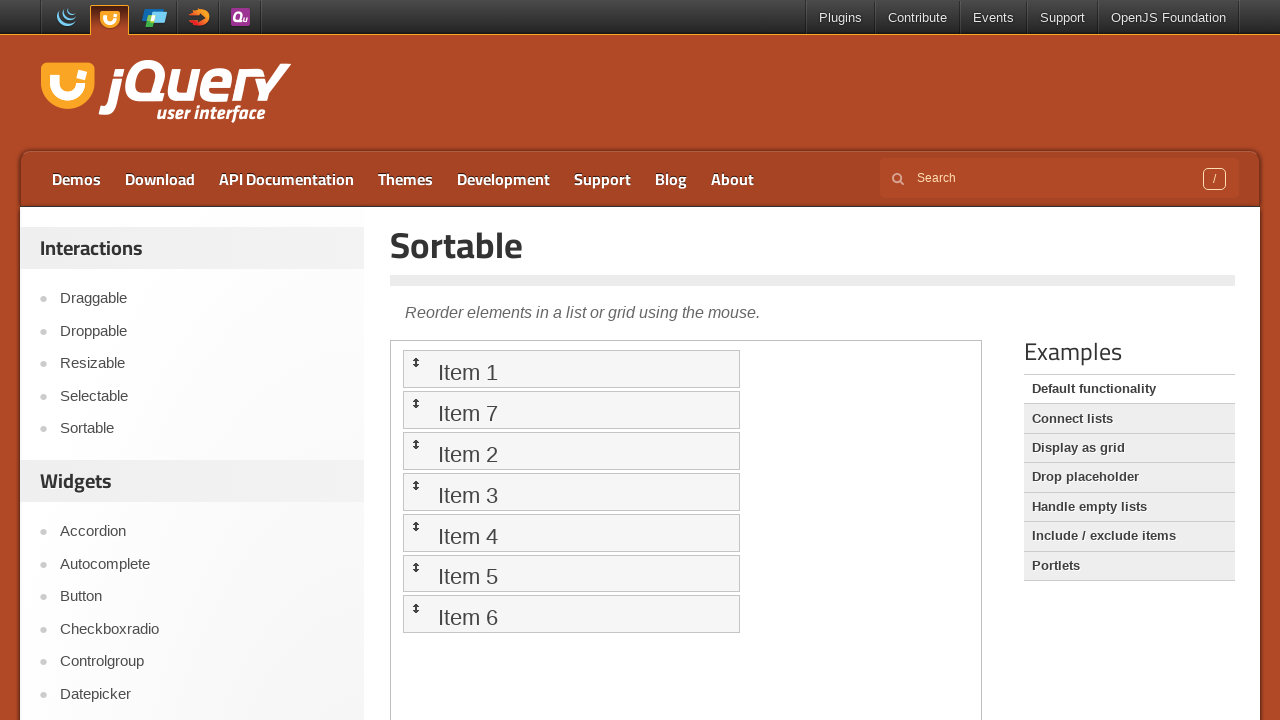

Dragged fourth item to sixth position at (571, 573)
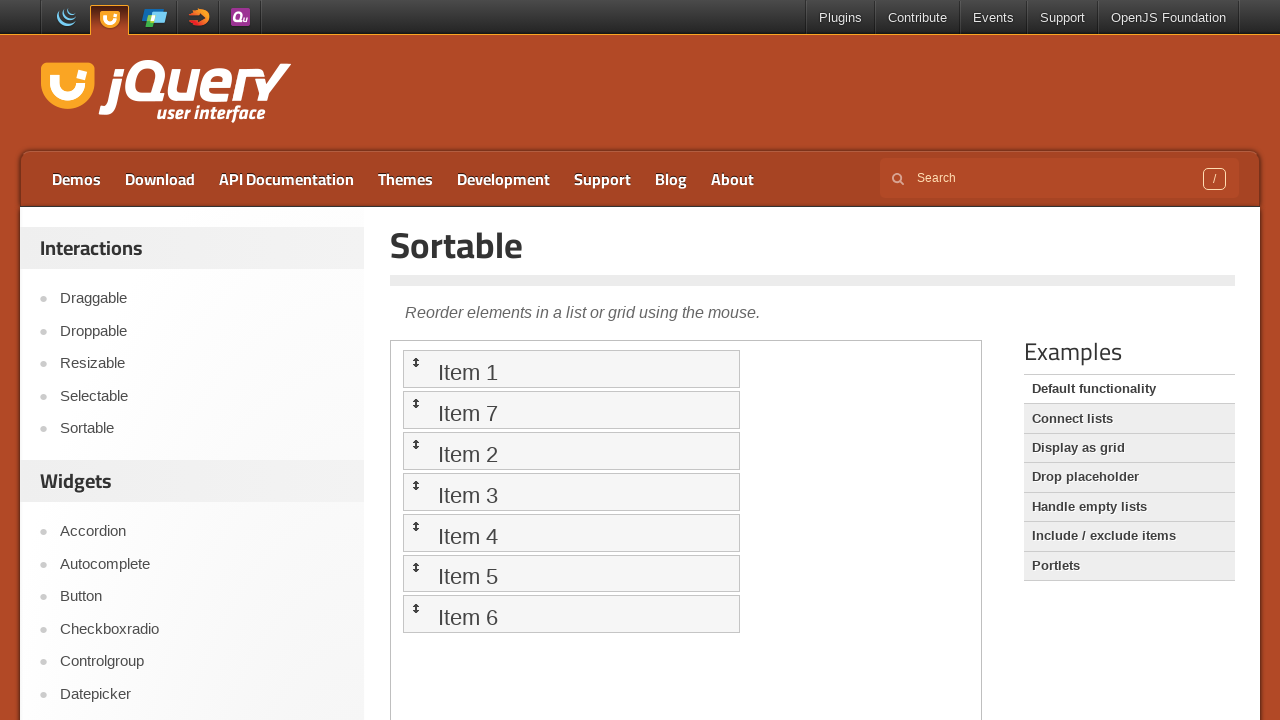

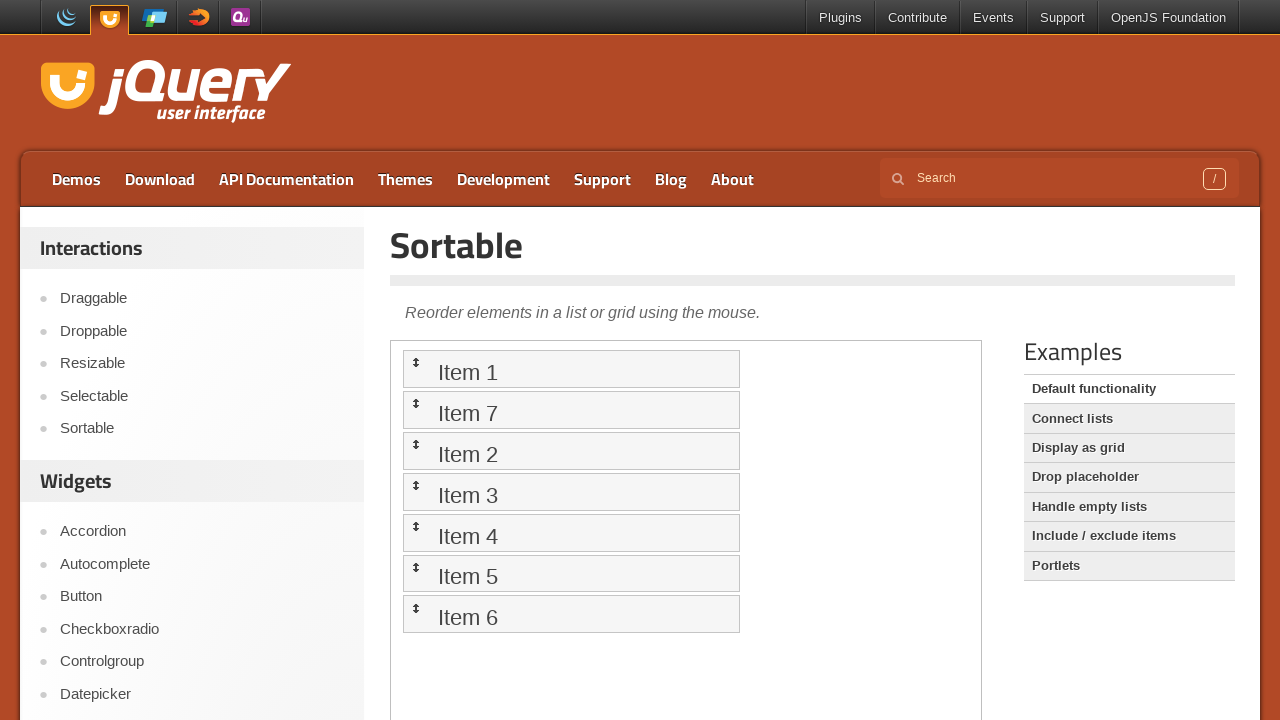